Tests iframe interaction by switching to an iframe, clicking a radio button element, and switching back to the main content

Starting URL: https://www.w3schools.com/tags/tryit.asp?filename=tryhtml5_input_type_radio

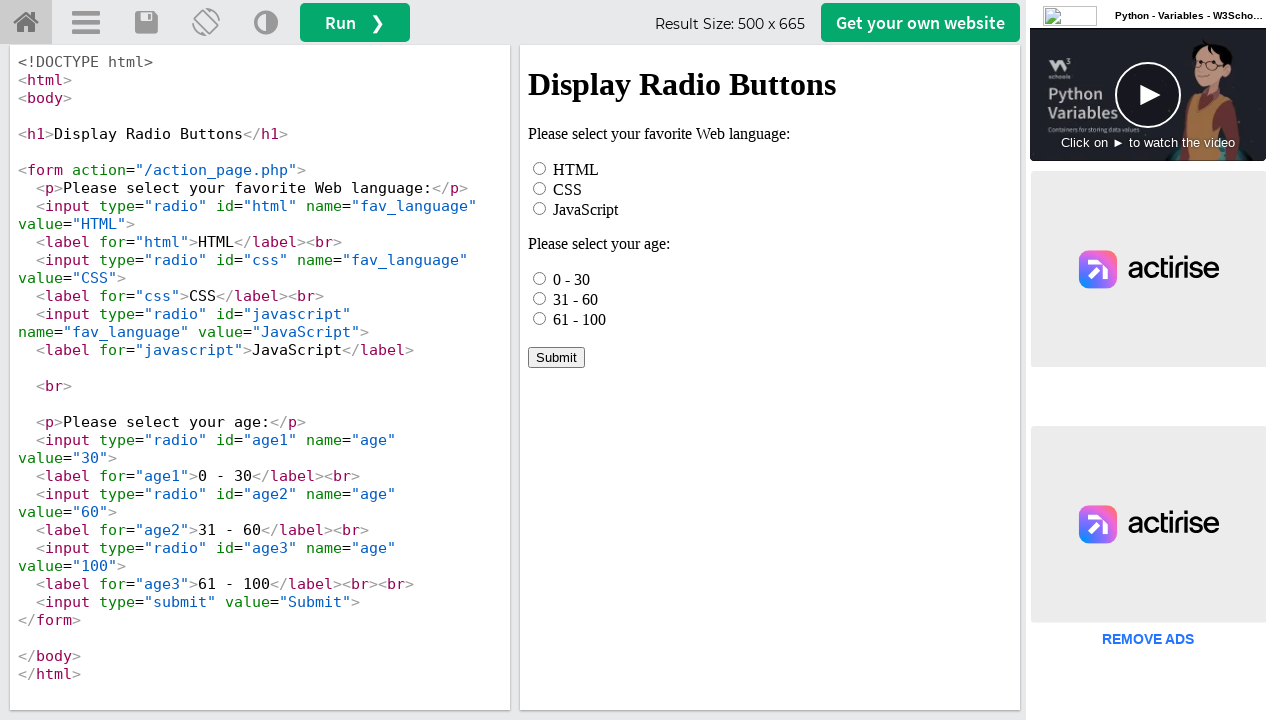

Switched to iframe with id 'iframeResult'
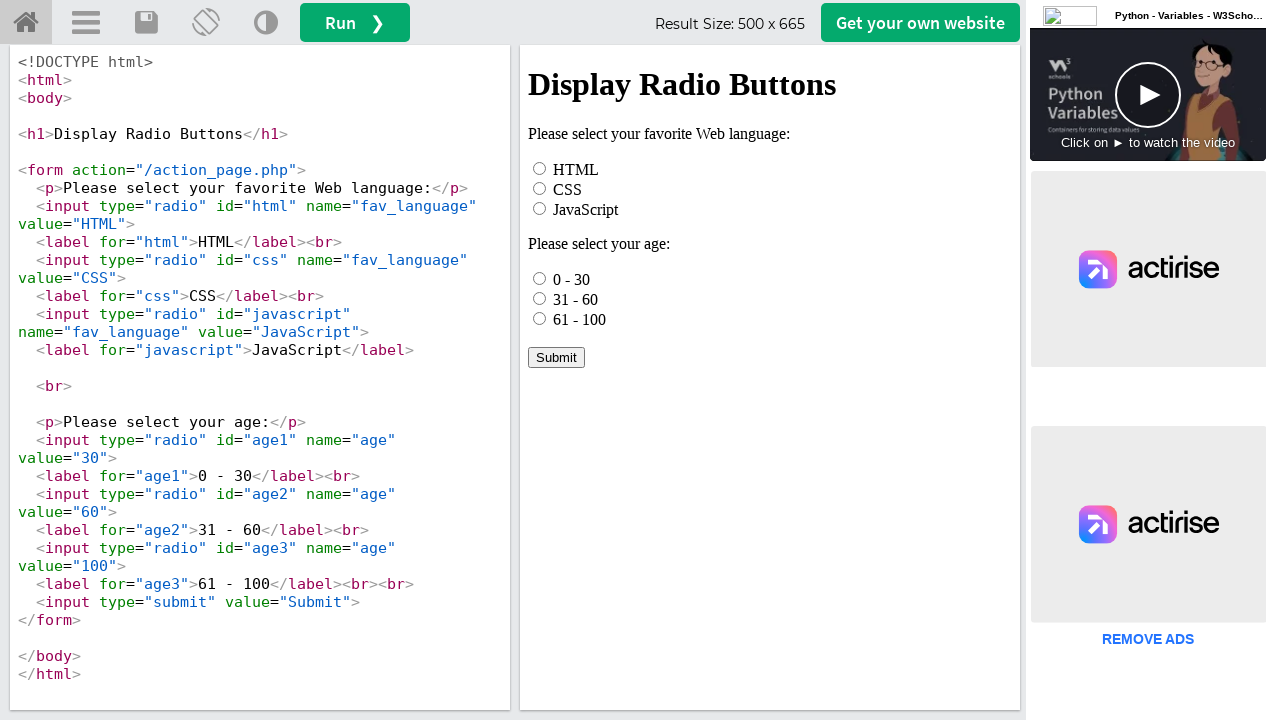

Clicked radio button with id 'html' in iframe at (540, 168) on xpath=//*[@id="html"]
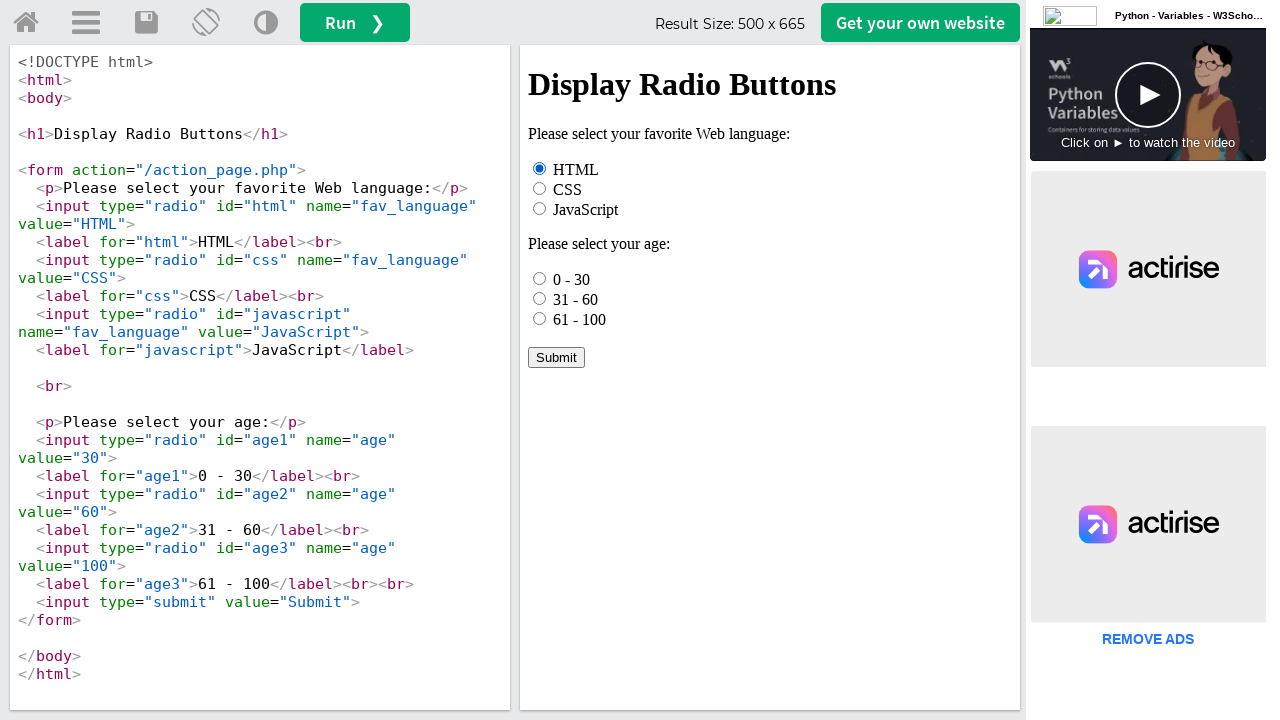

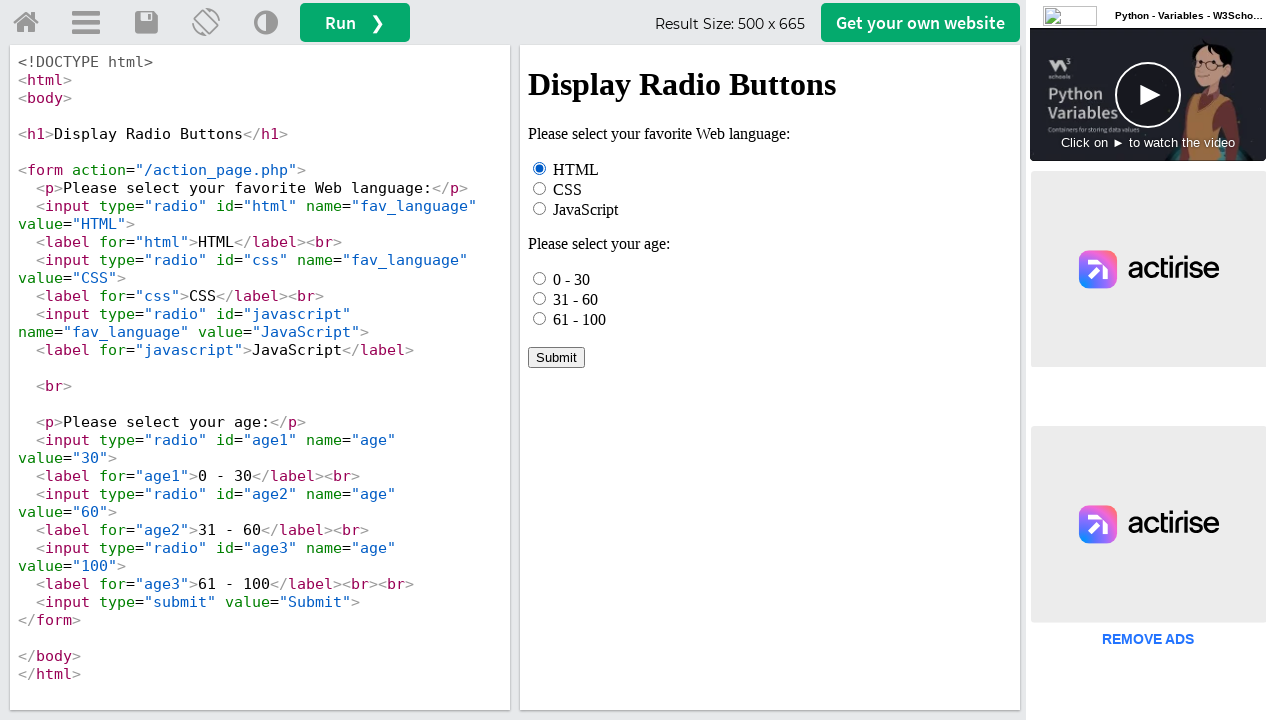